Navigates to the Selenium website and triggers the print dialog using keyboard shortcut Ctrl+P, then attempts to dismiss it by tabbing and pressing Enter. Note: Native OS dialogs like print dialogs have limited interaction in Playwright.

Starting URL: https://www.selenium.dev/

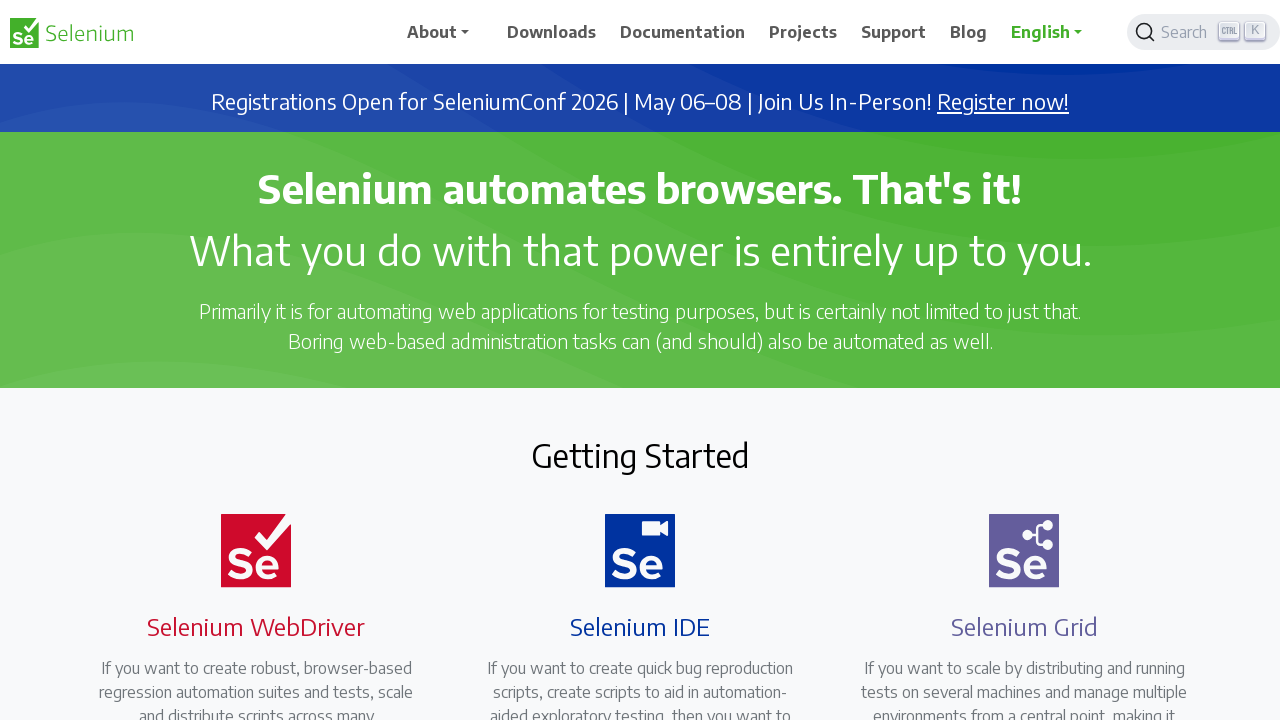

Waited for page to load (domcontentloaded)
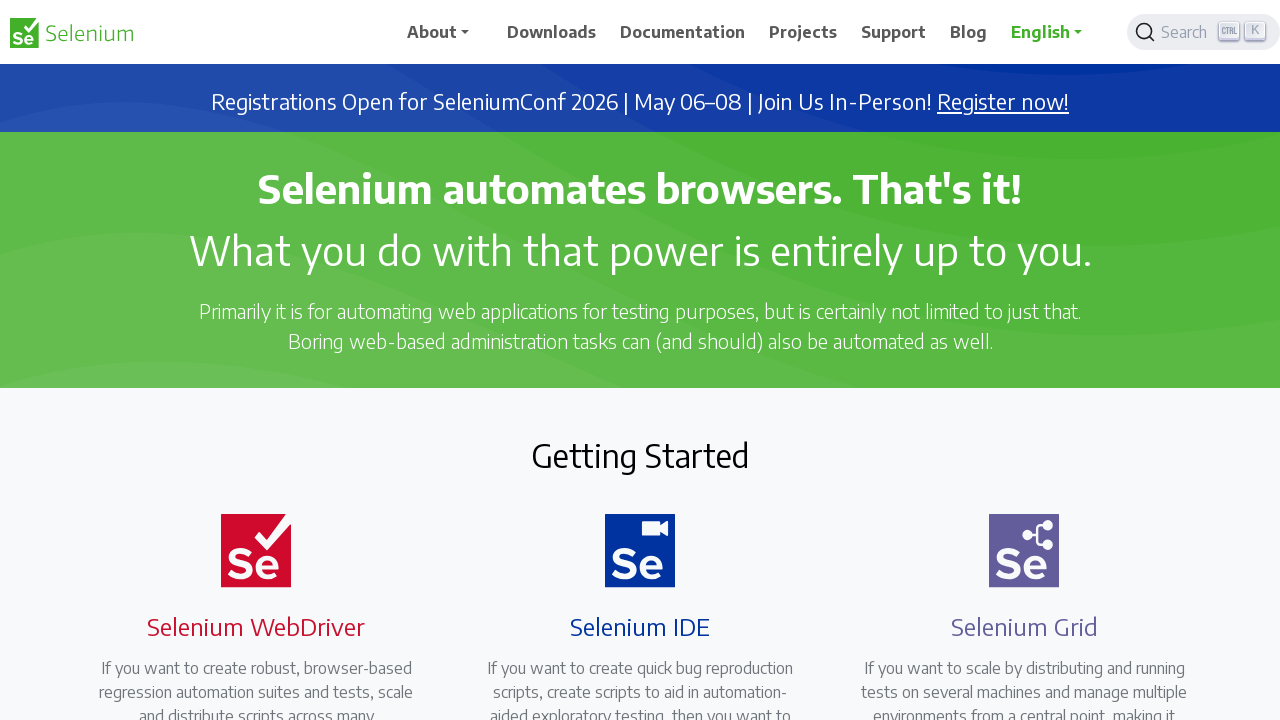

Pressed Ctrl+P to open print dialog
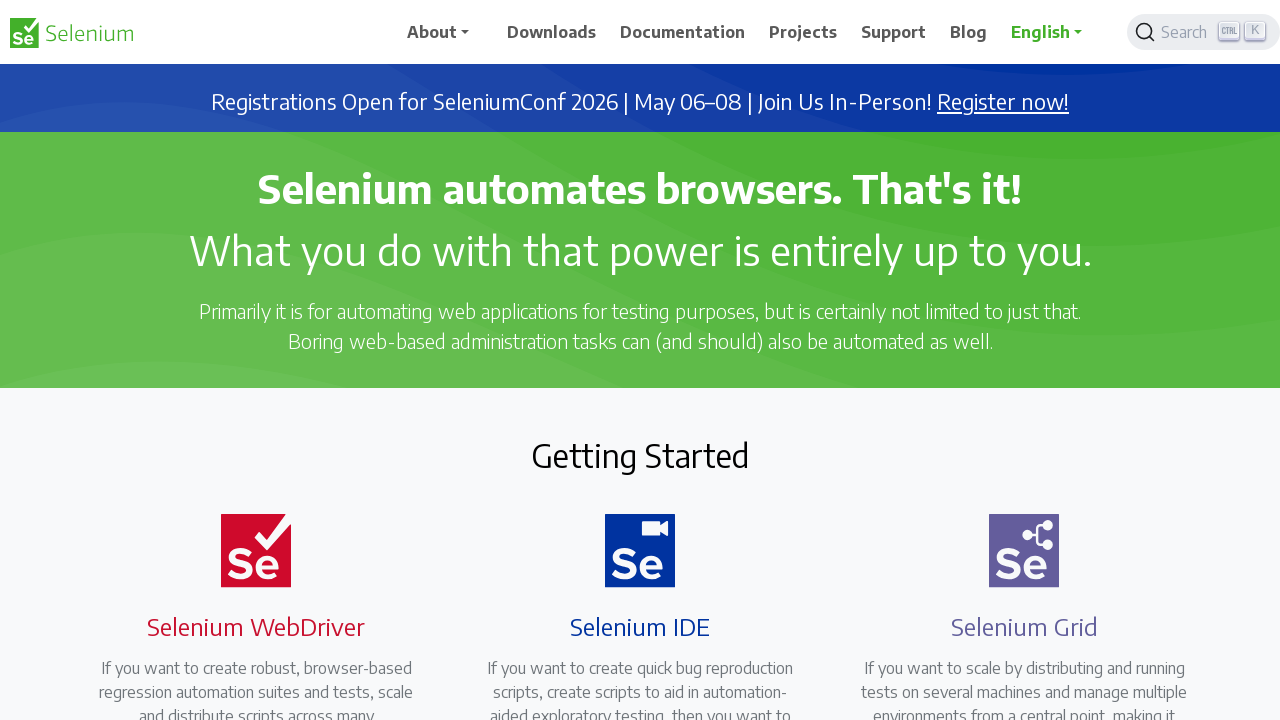

Waited 3 seconds for print dialog to appear
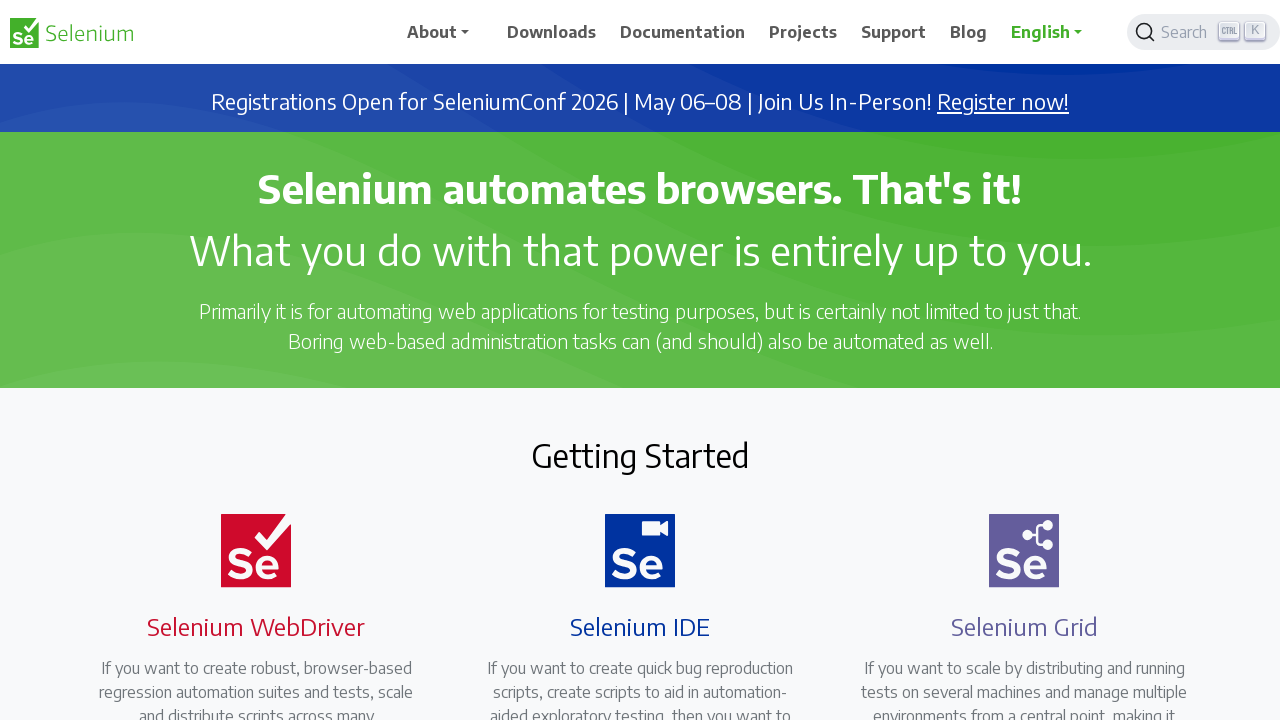

Pressed Tab to navigate through dialog (iteration 1 of 6)
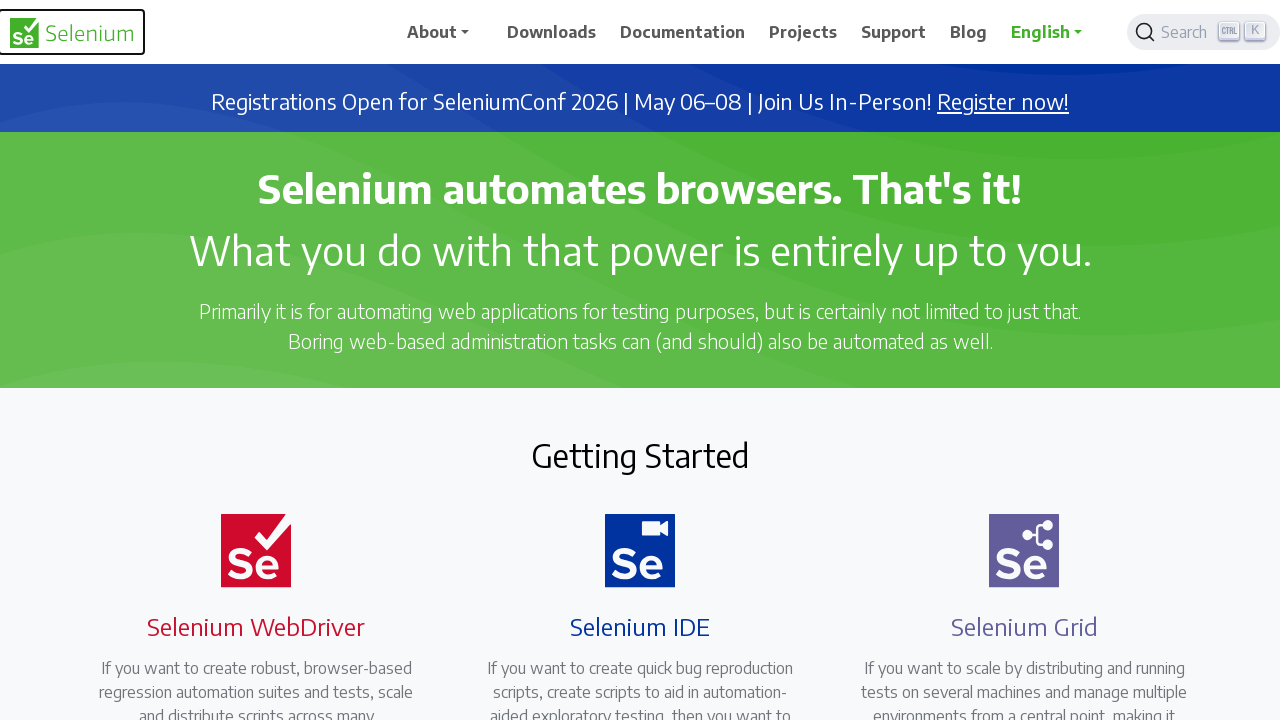

Pressed Tab to navigate through dialog (iteration 2 of 6)
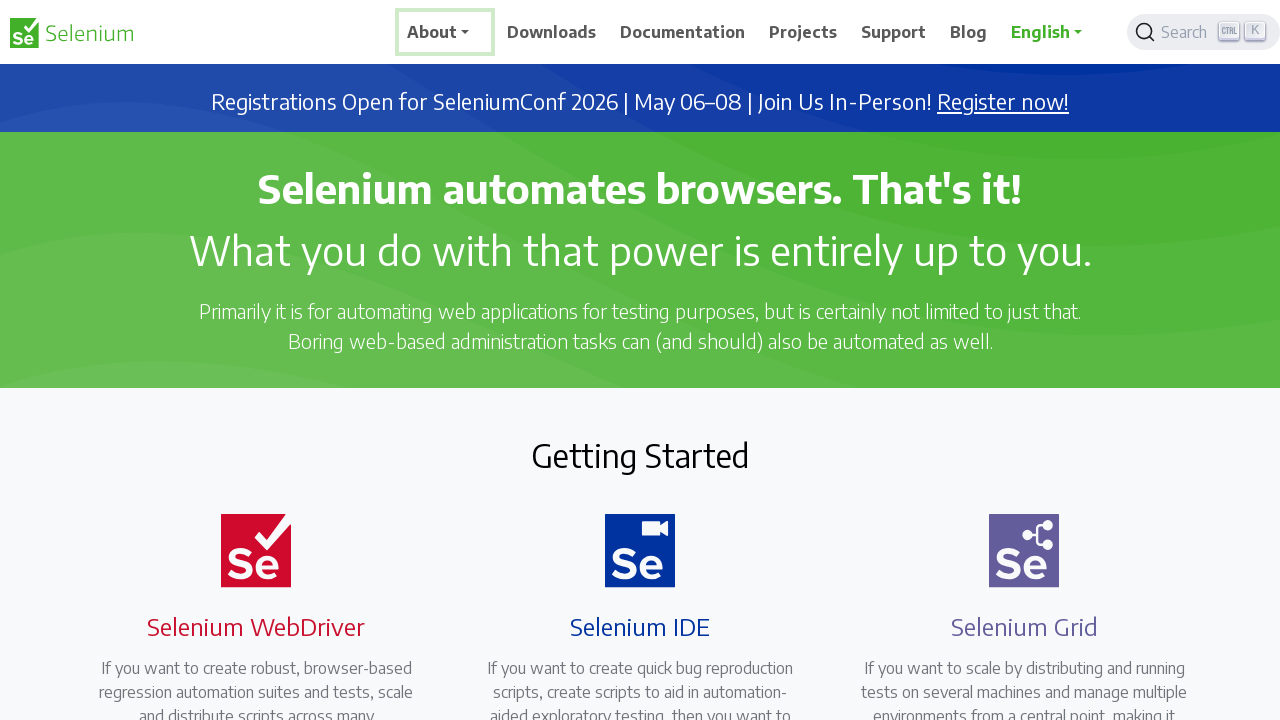

Pressed Tab to navigate through dialog (iteration 3 of 6)
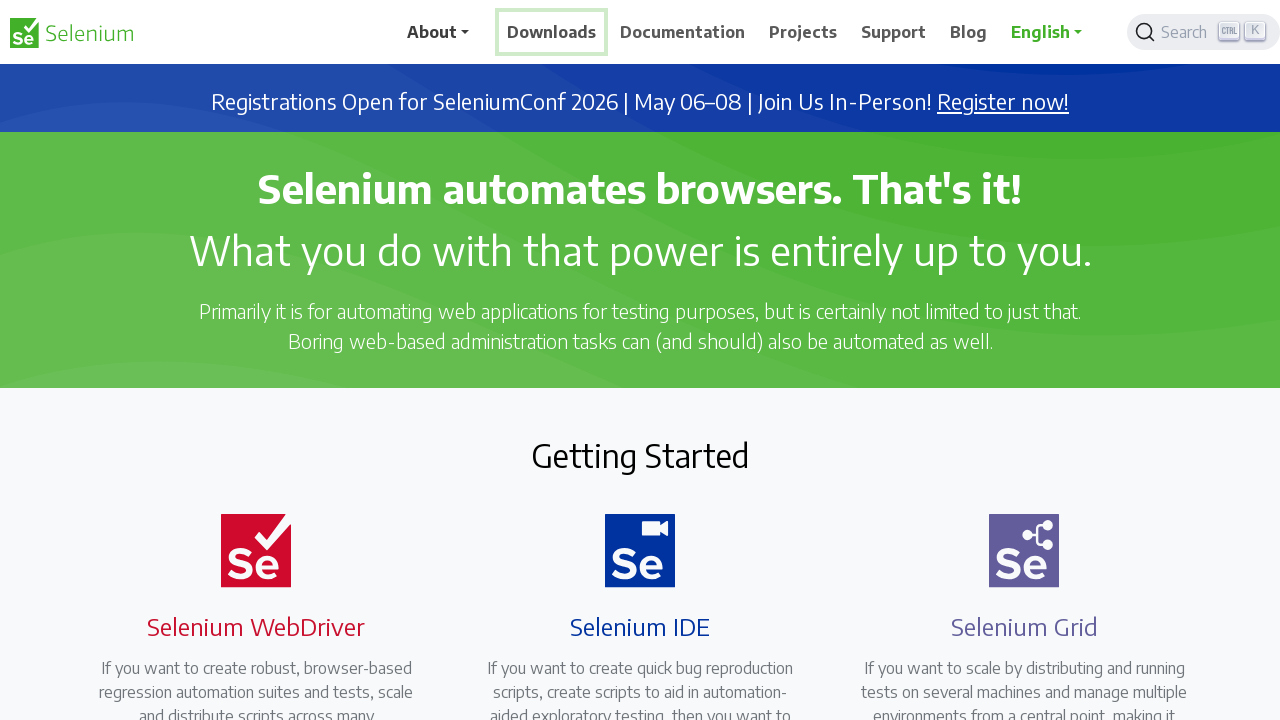

Pressed Tab to navigate through dialog (iteration 4 of 6)
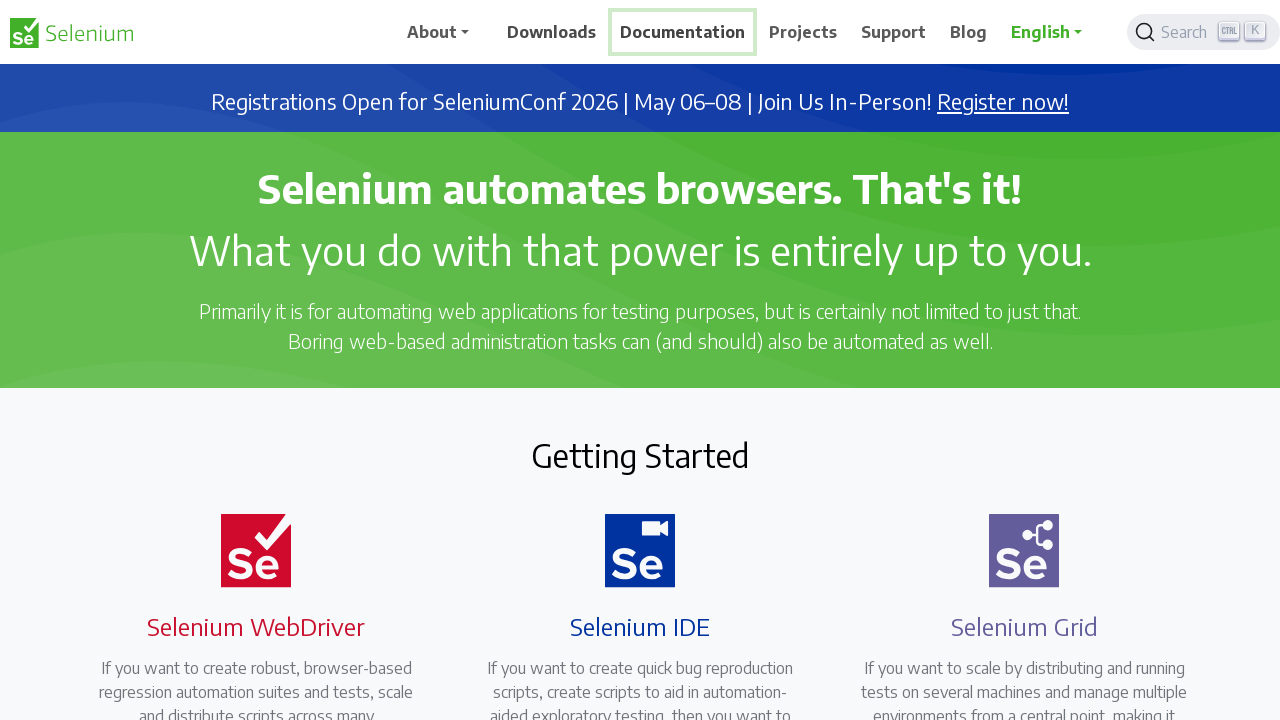

Pressed Tab to navigate through dialog (iteration 5 of 6)
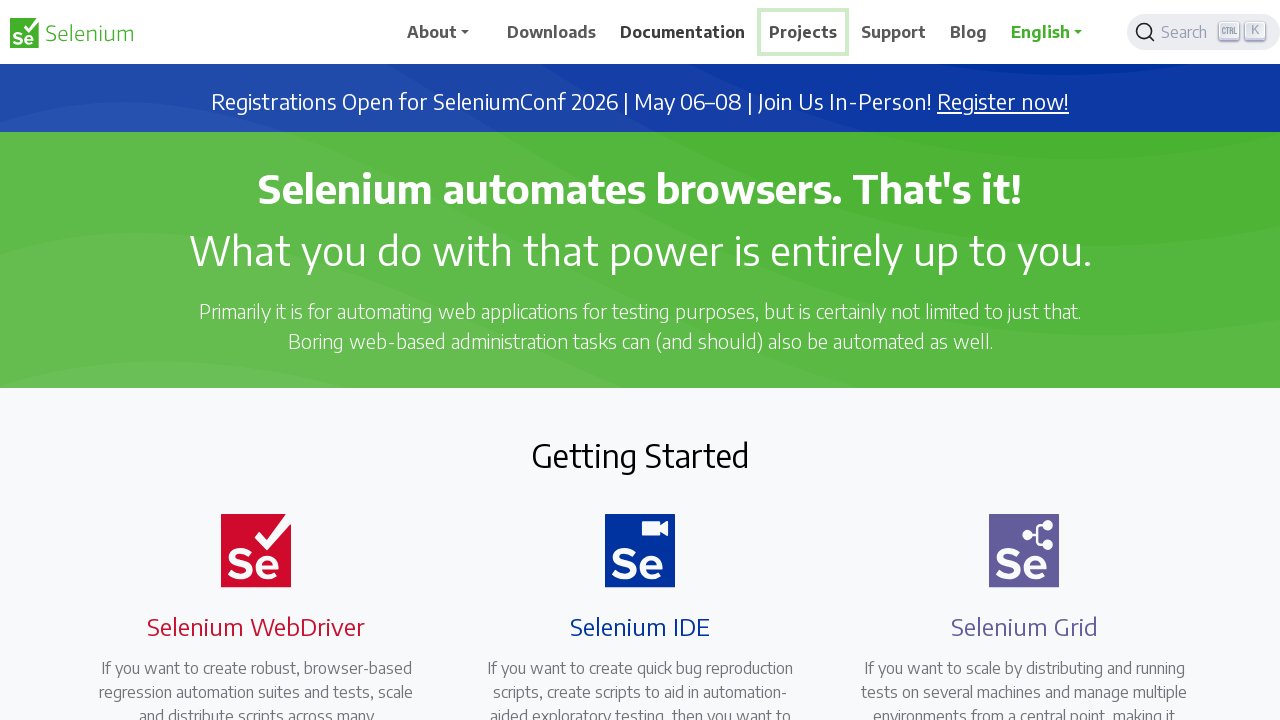

Pressed Tab to navigate through dialog (iteration 6 of 6)
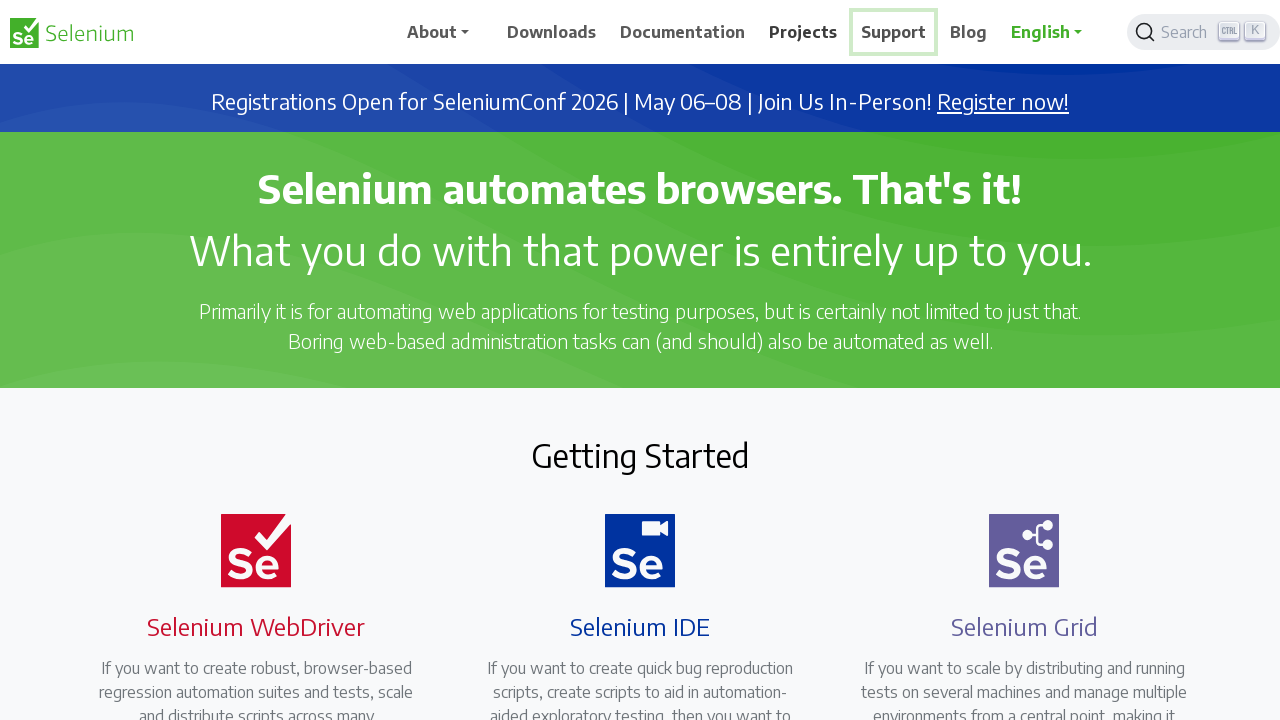

Pressed Enter to dismiss the print dialog
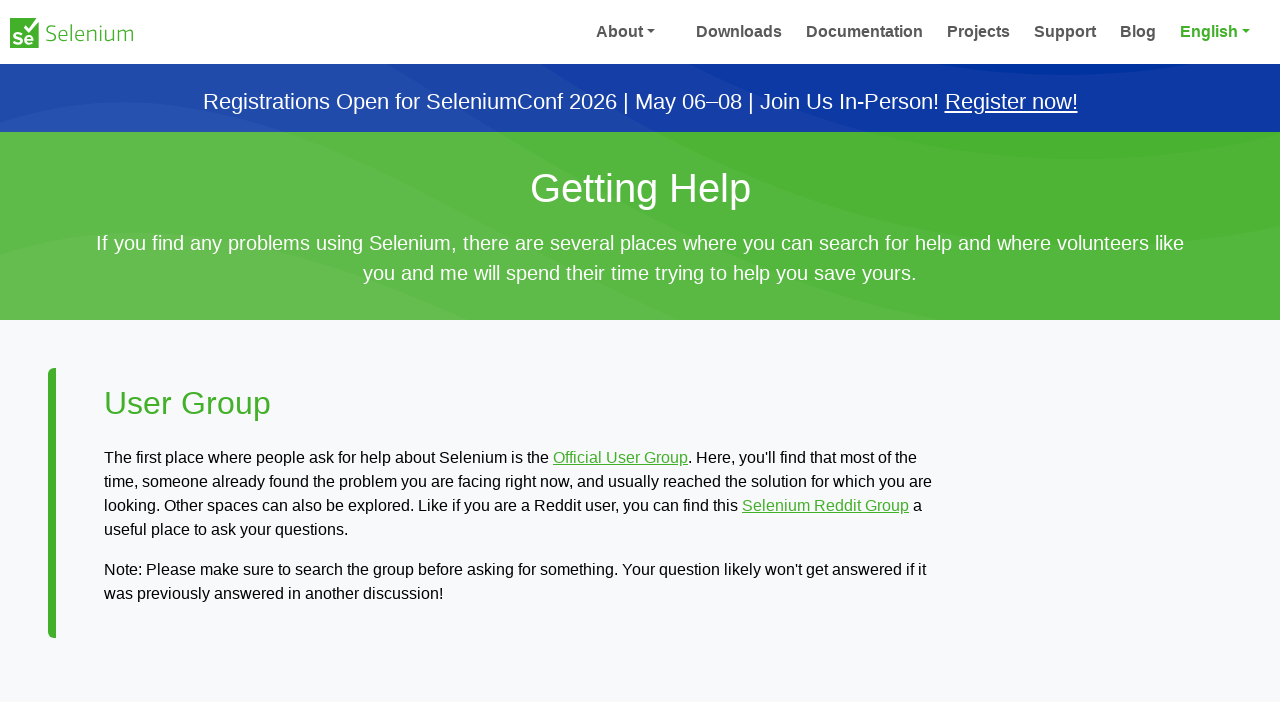

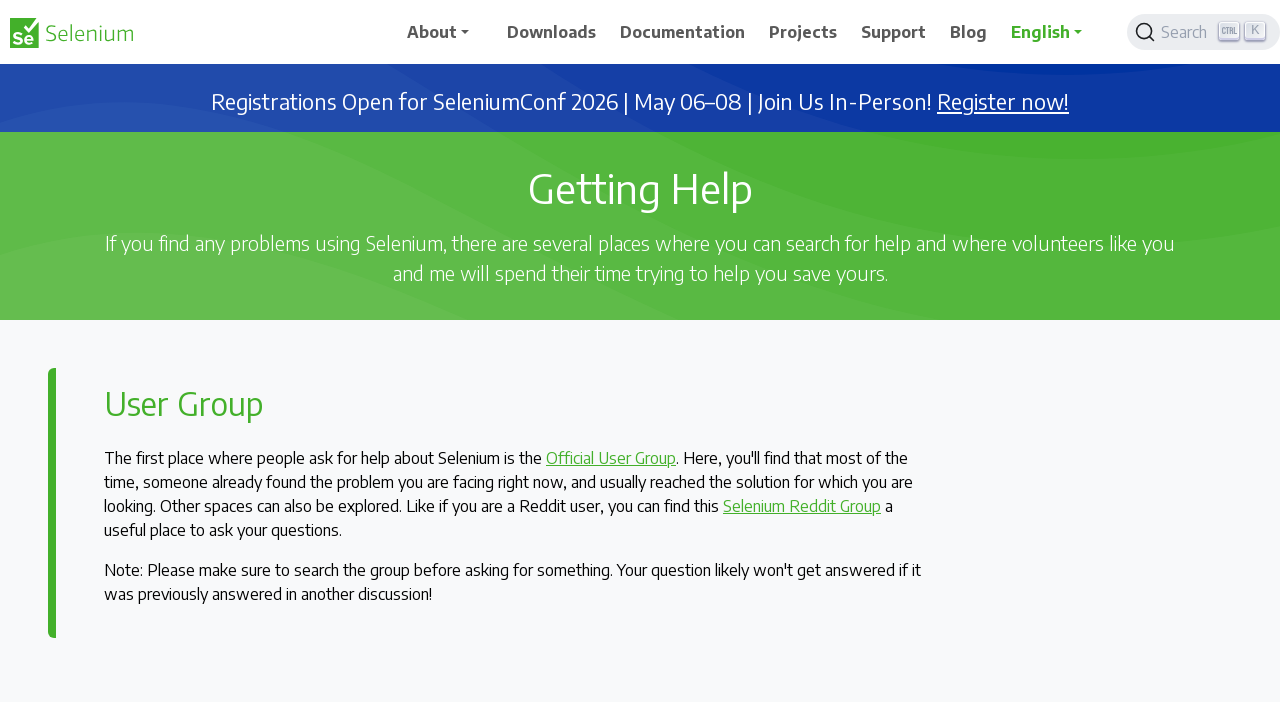